Tests contact form submission by filling out name, email, and enquiry fields, then verifies the success message is displayed

Starting URL: https://naveenautomationlabs.com/opencart/

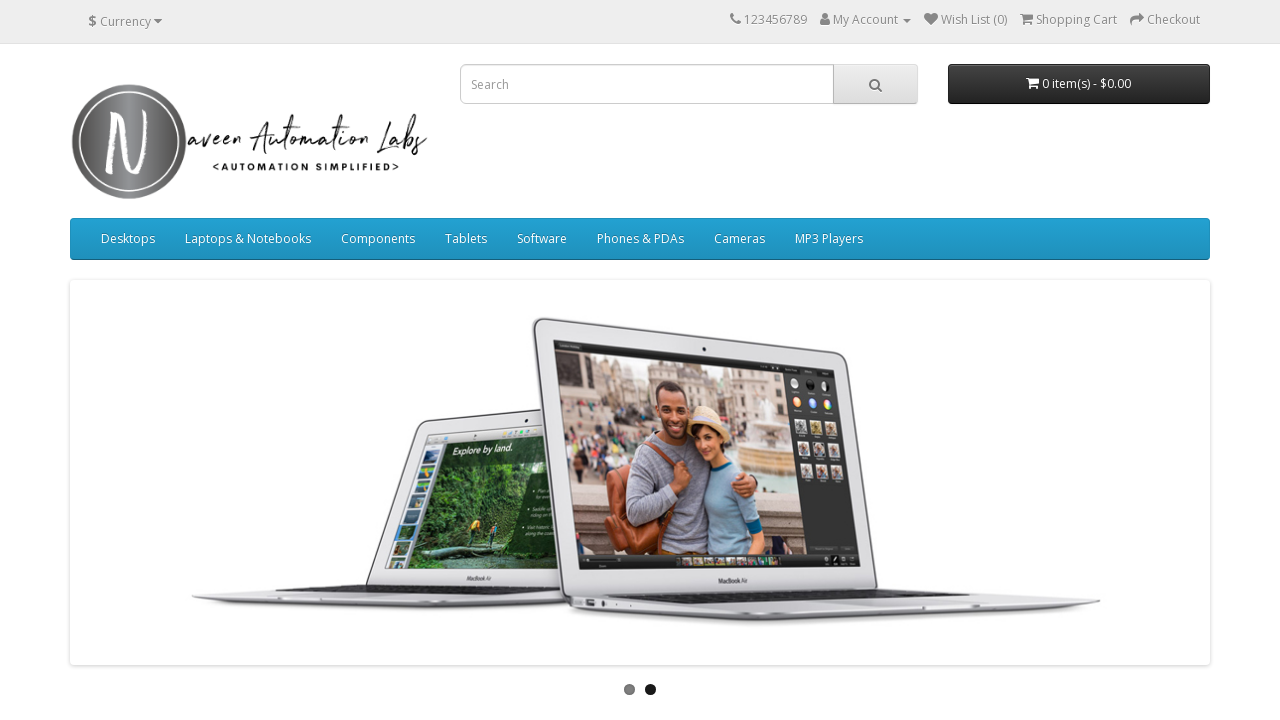

Navigated to contact page
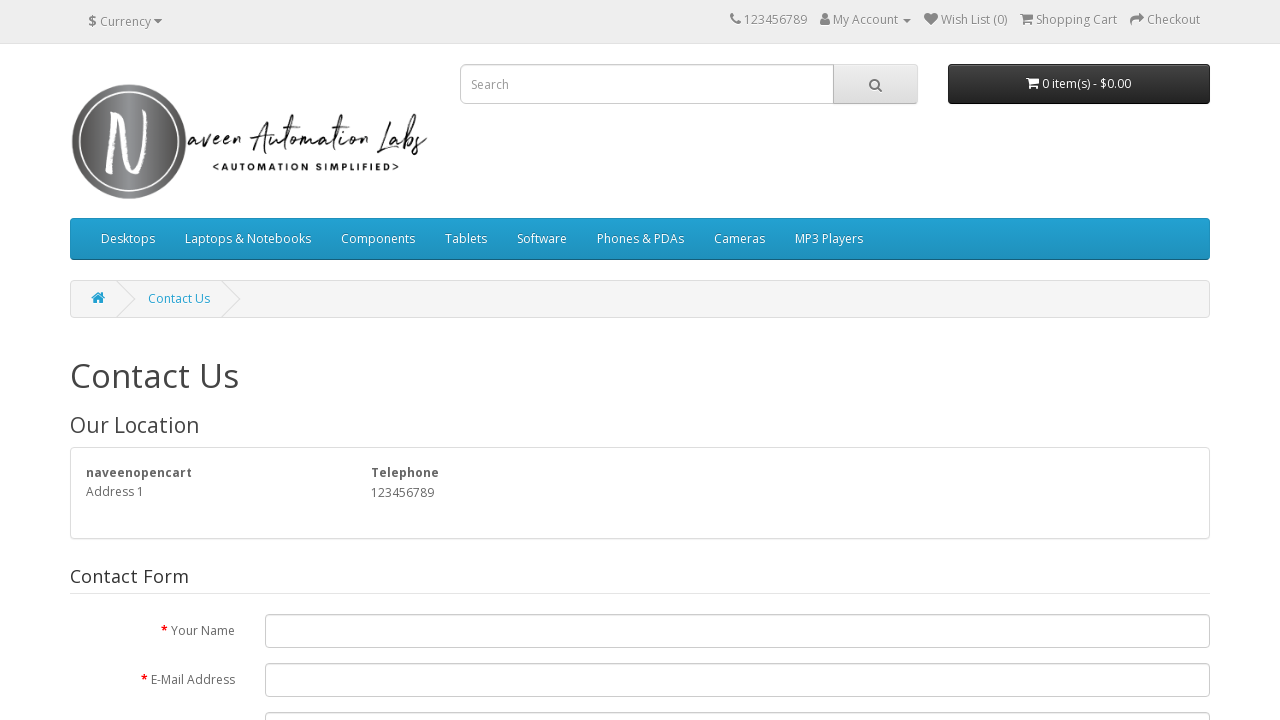

Filled name field with 'Sucharita' on //input[@id='input-name']
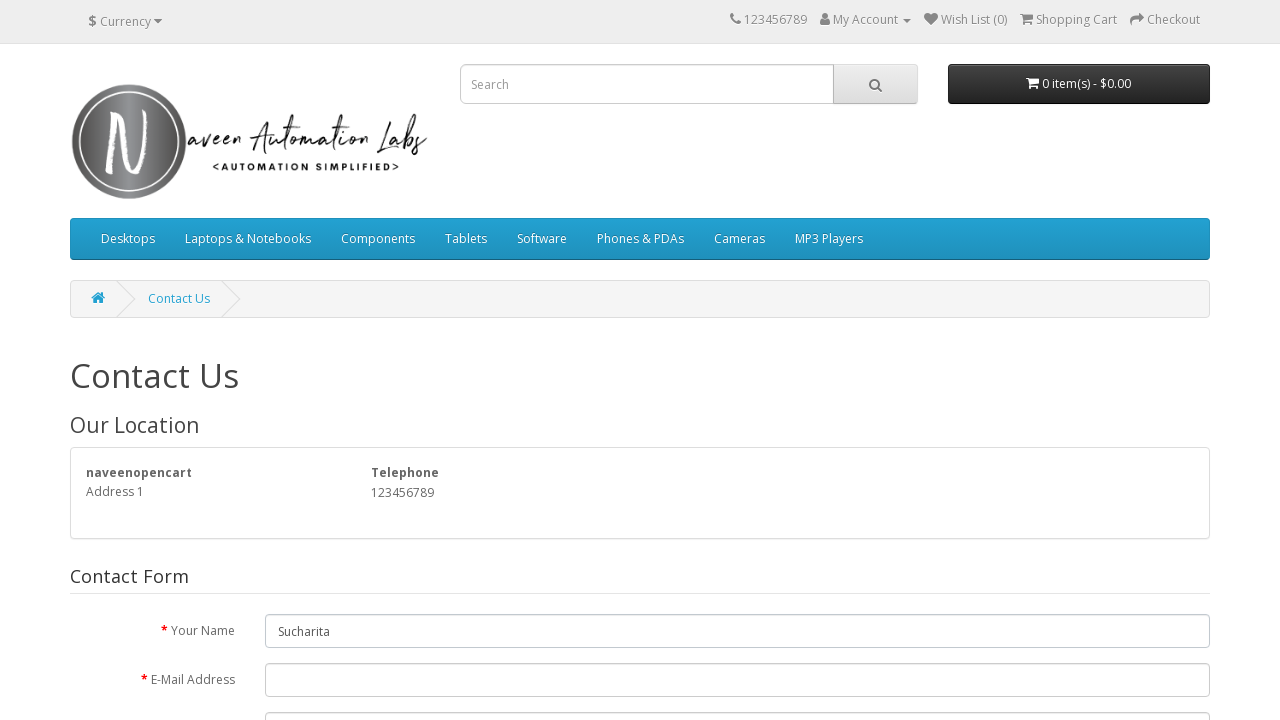

Filled email field with 'a@email.com' on //input[@id='input-email']
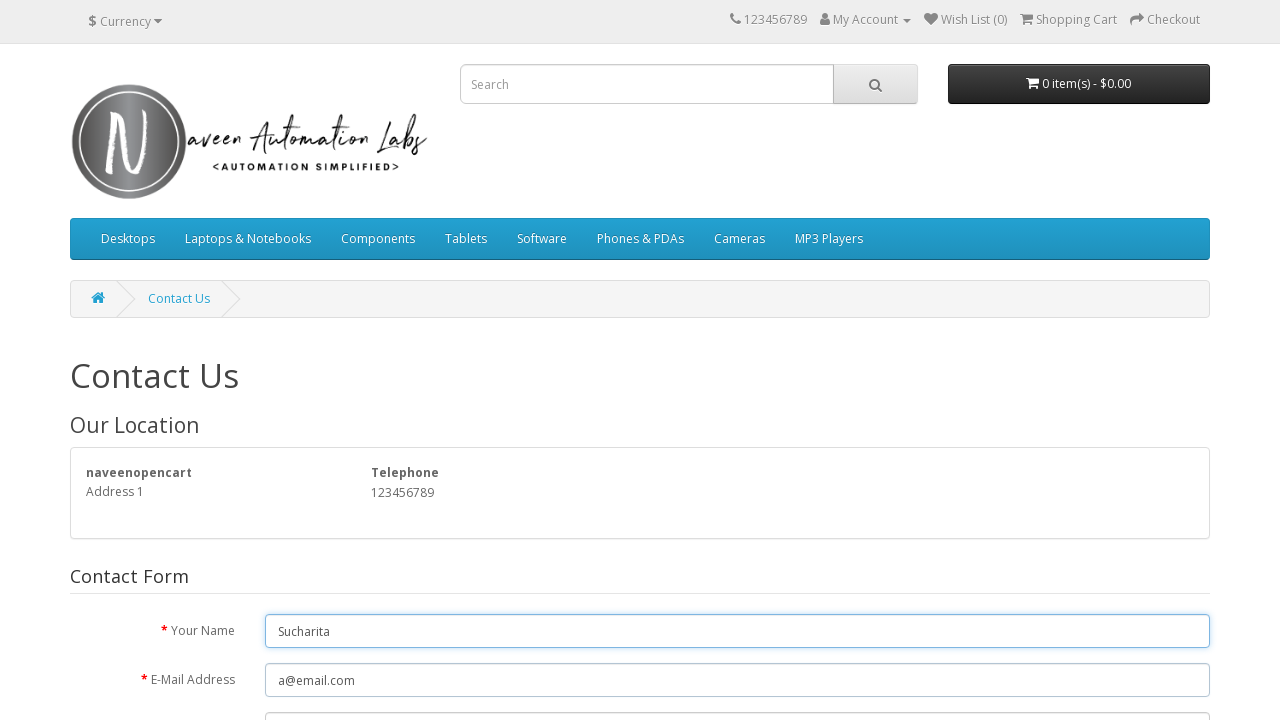

Filled enquiry field with 'Selenium Material' on //textarea[@id='input-enquiry']
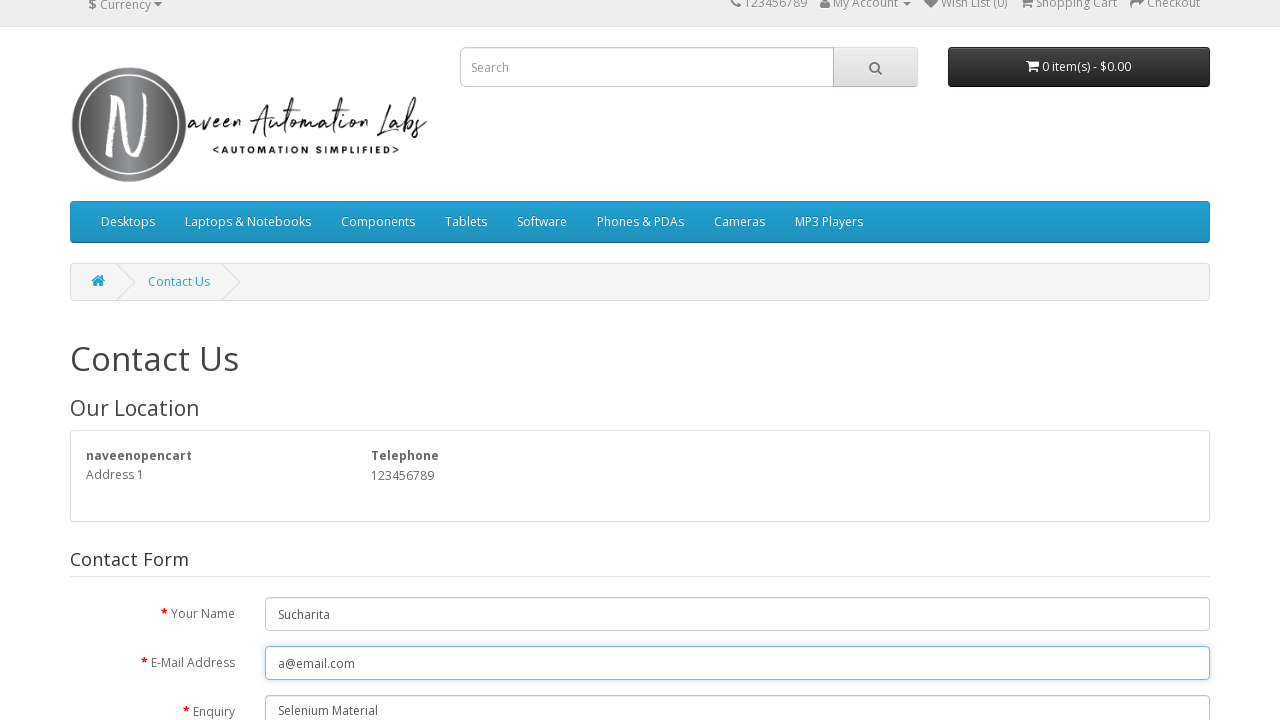

Clicked submit button to send enquiry at (1178, 427) on xpath=//input[@type='submit']
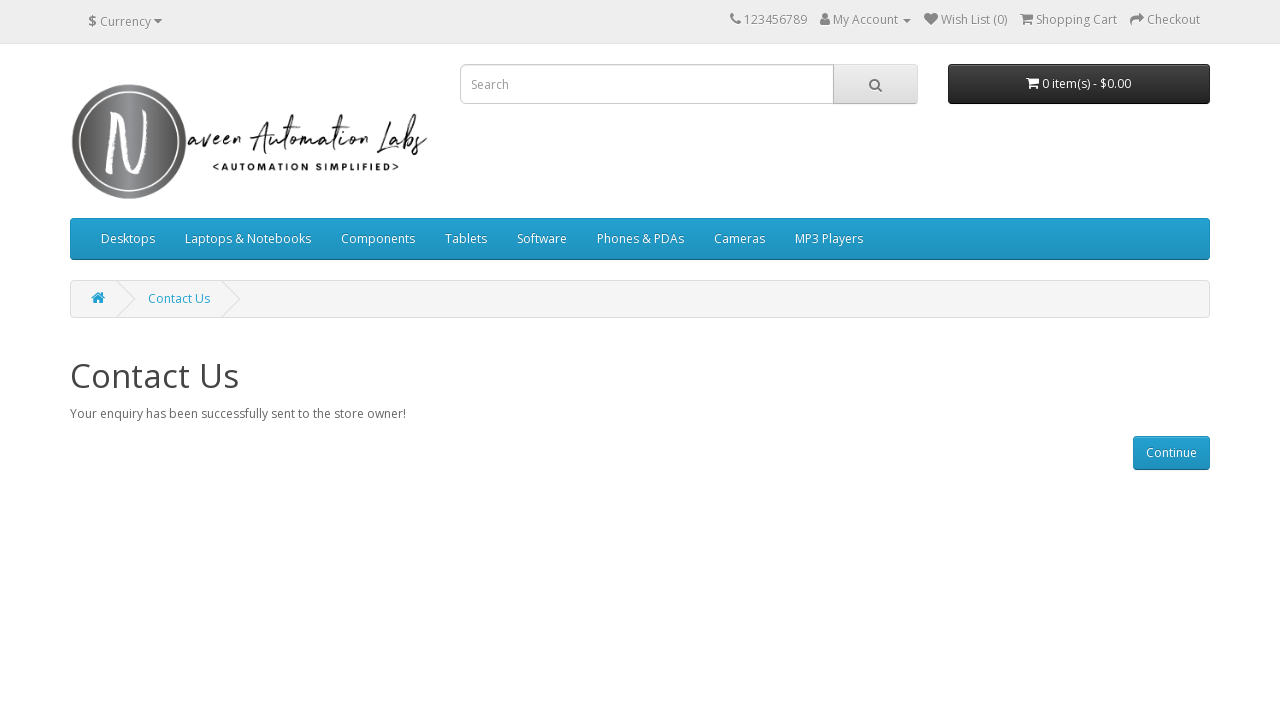

Success message appeared confirming enquiry was sent
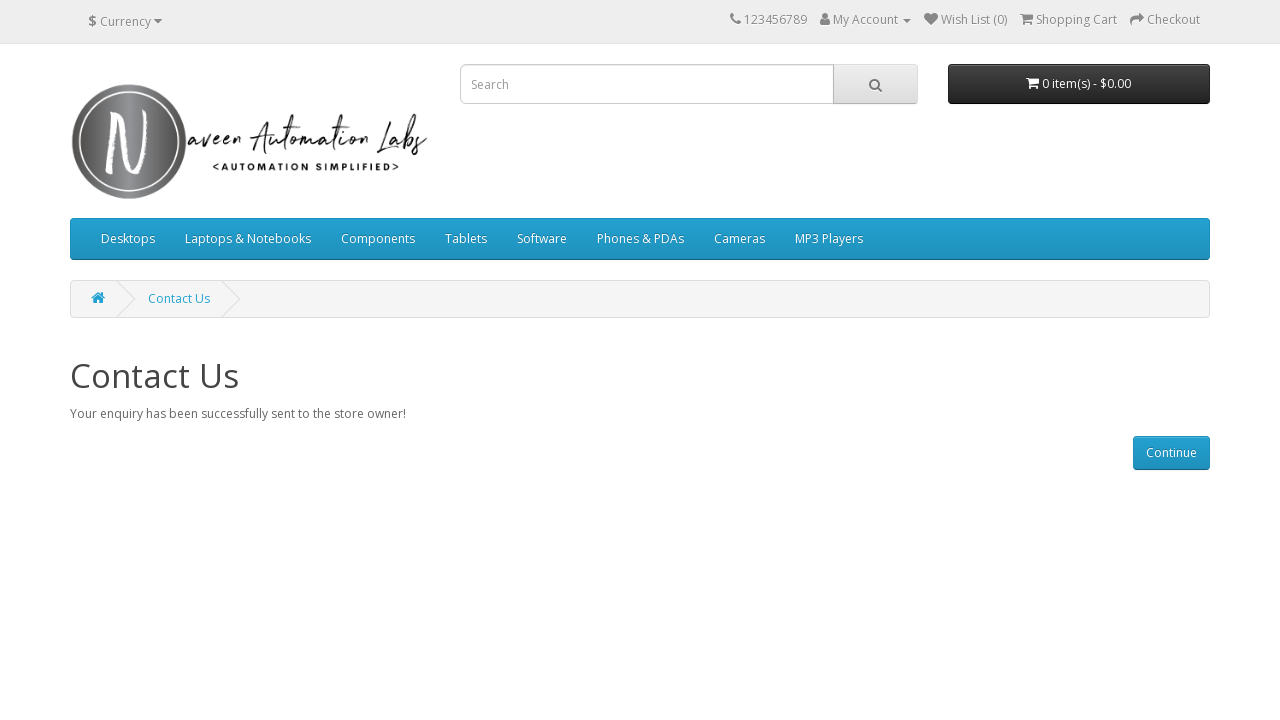

Navigated back to contact form
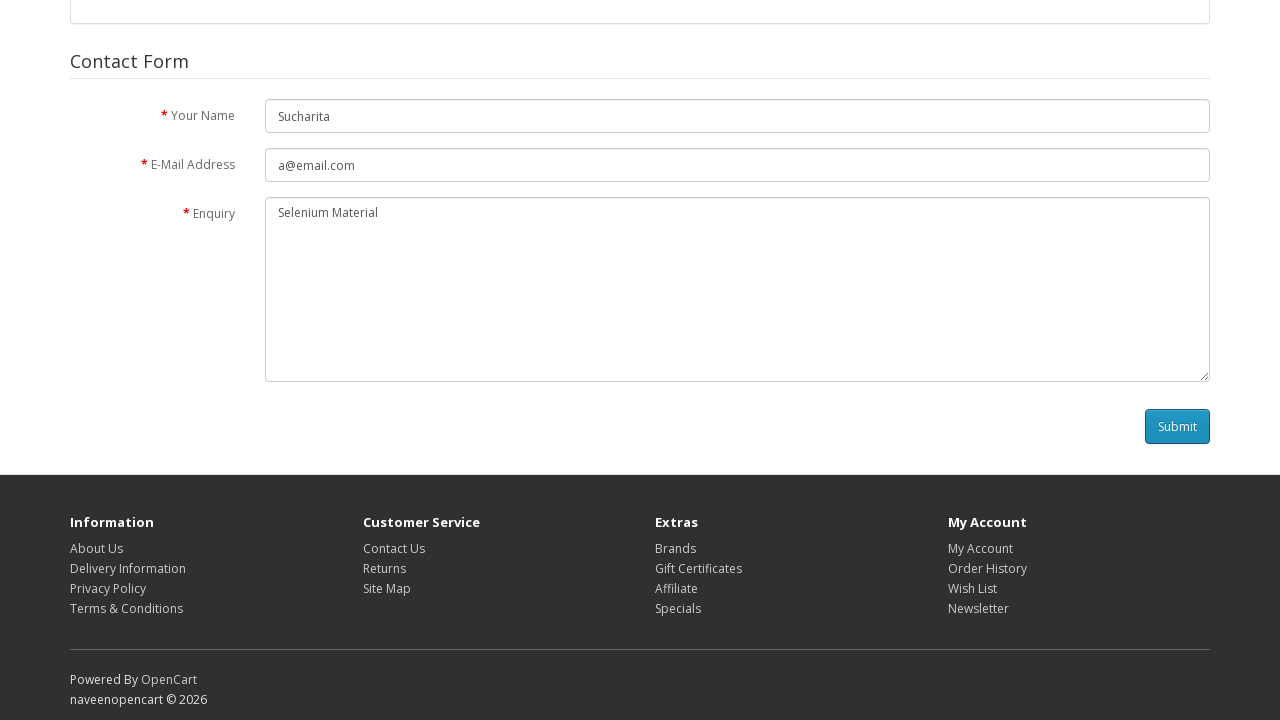

Verified we are back on the Contact Us page by confirming name field is visible
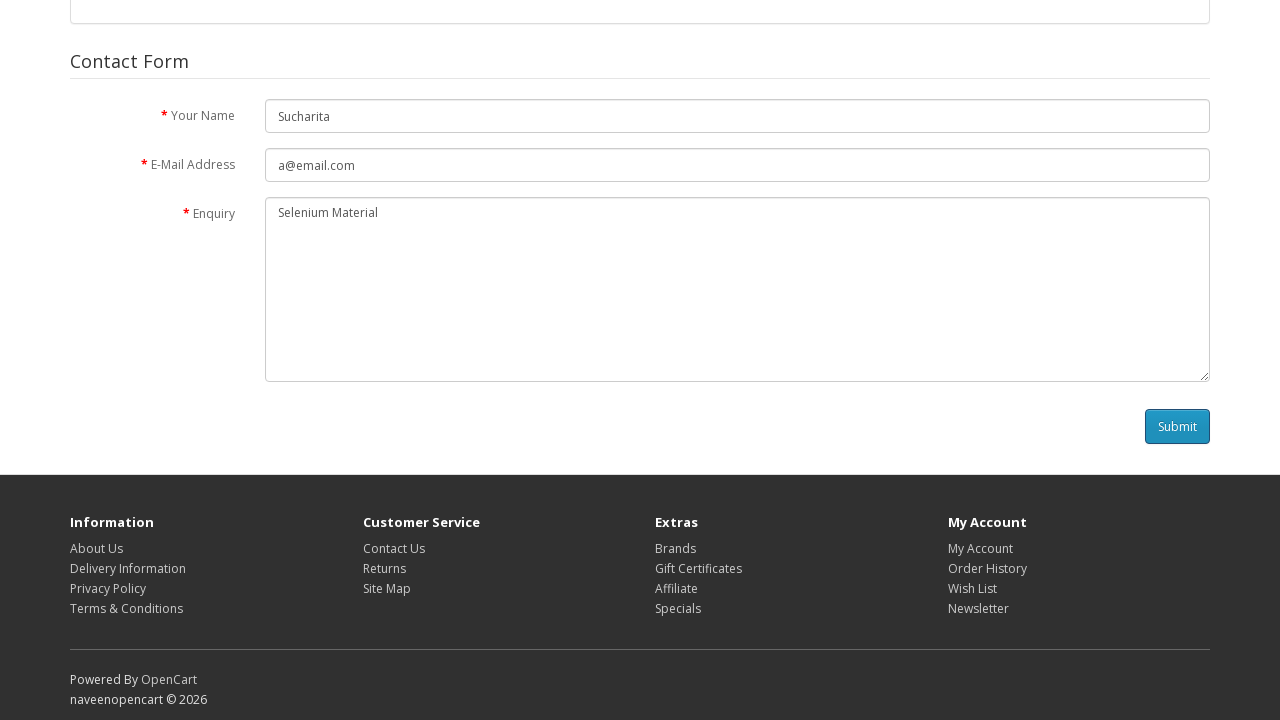

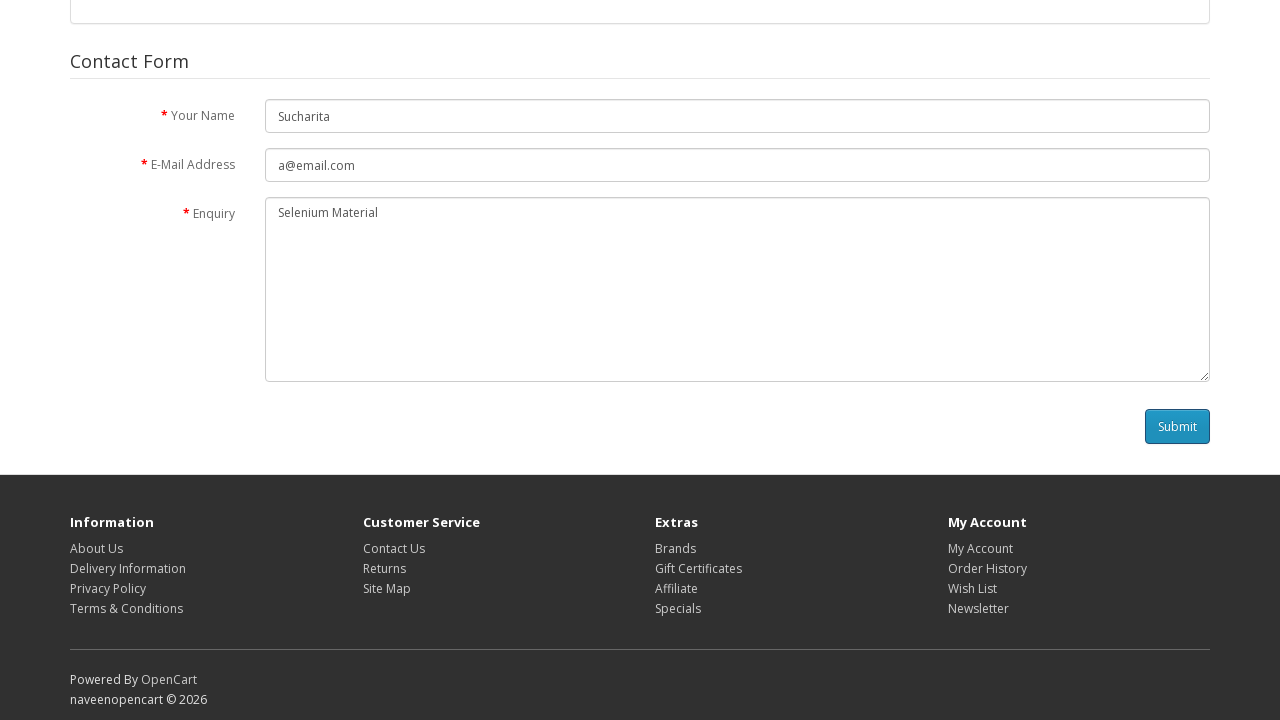